Tests a registration form by filling in personal details, selecting options from dropdowns, choosing gender and programming language, then submitting the form

Starting URL: https://practice.cydeo.com/registration_form

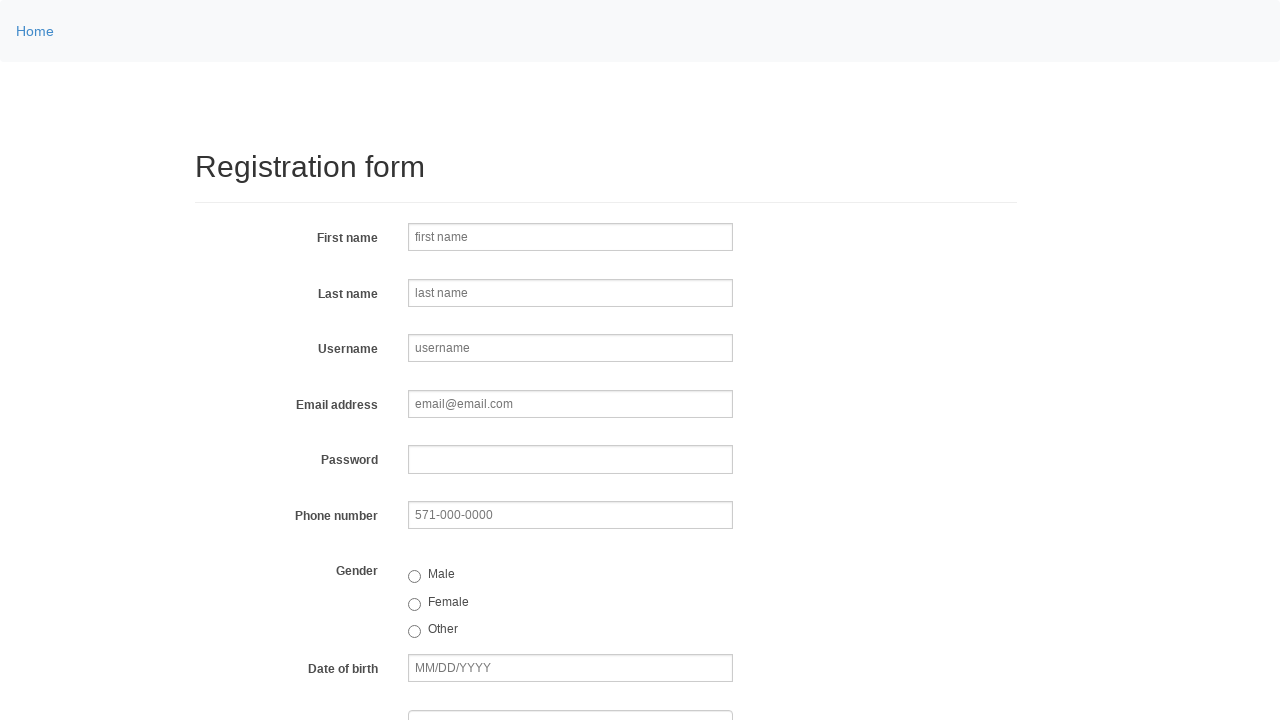

Filled first name field with 'irfan' on input[name='firstname']
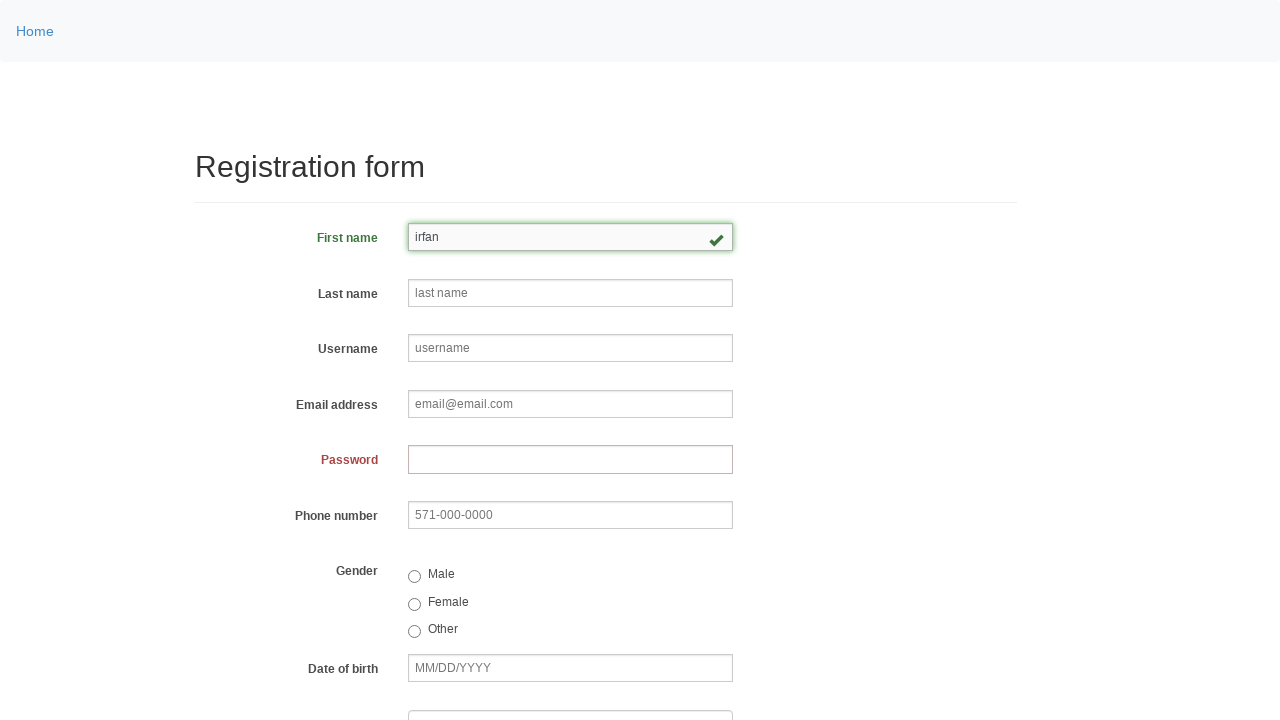

Filled last name field with 'alkan' on input[placeholder='last name']
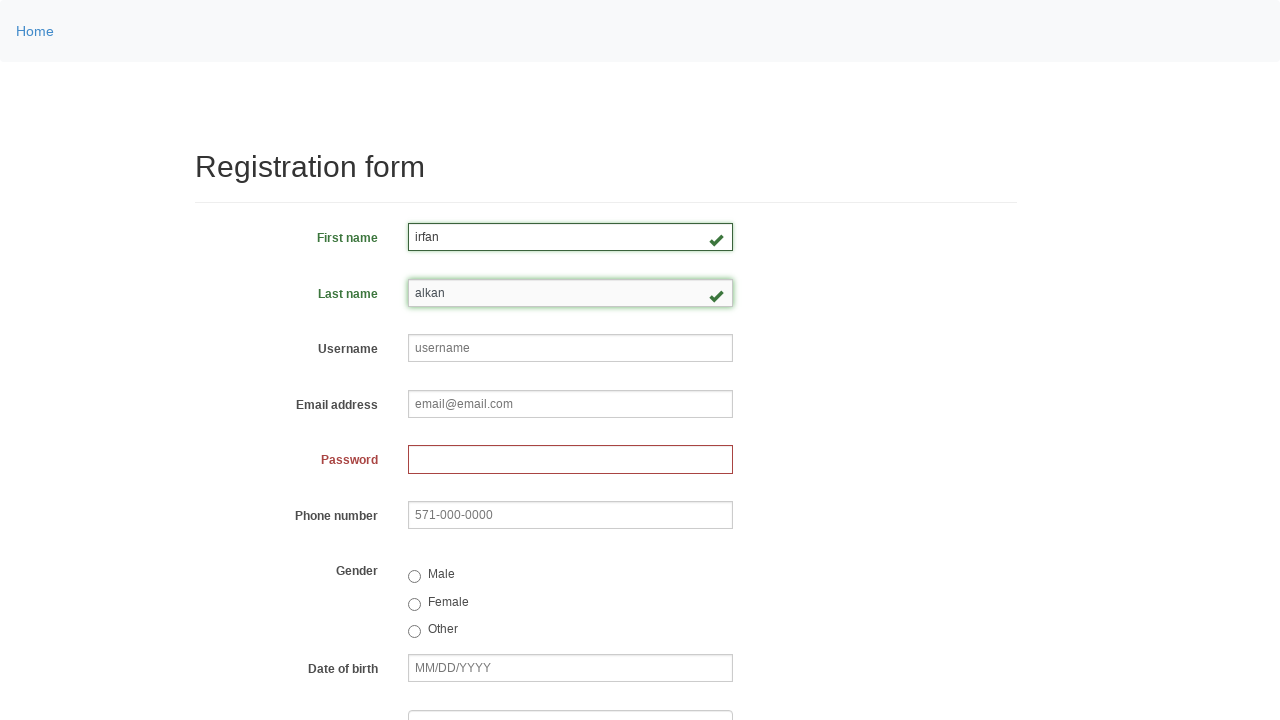

Filled username field with 'raffael' on input[placeholder='username']
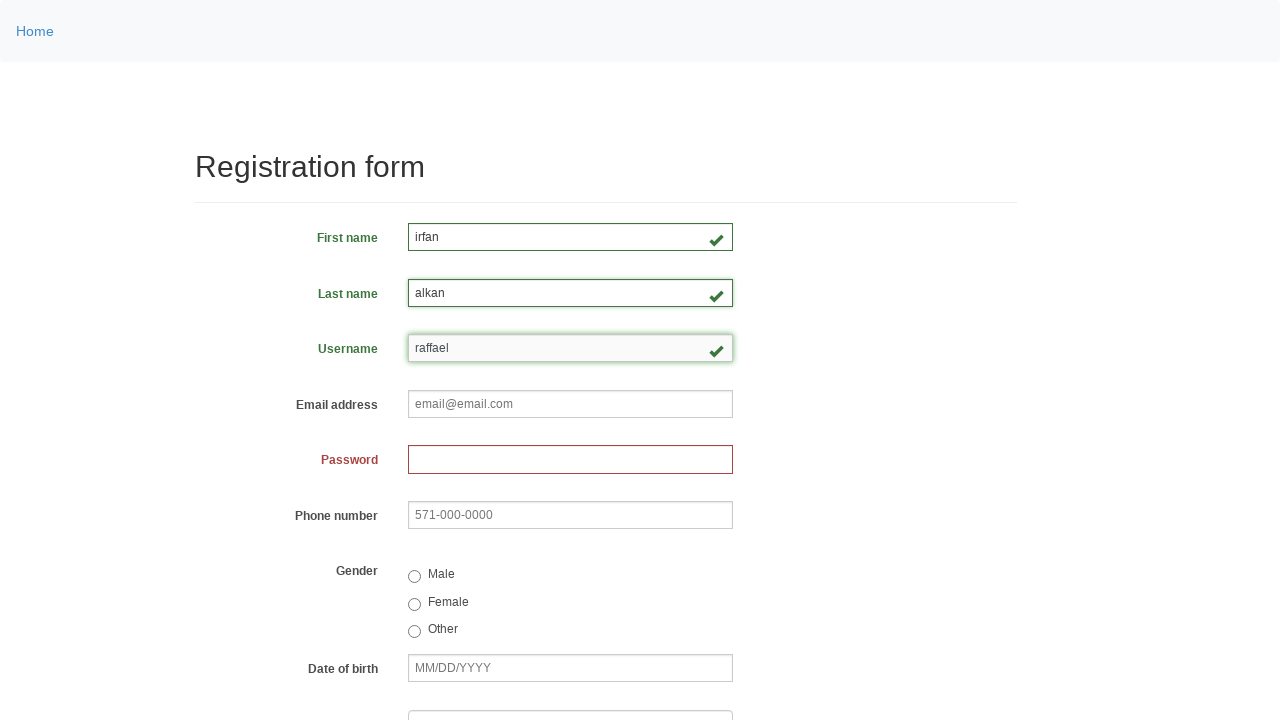

Filled password field with '123' on input[type='password']
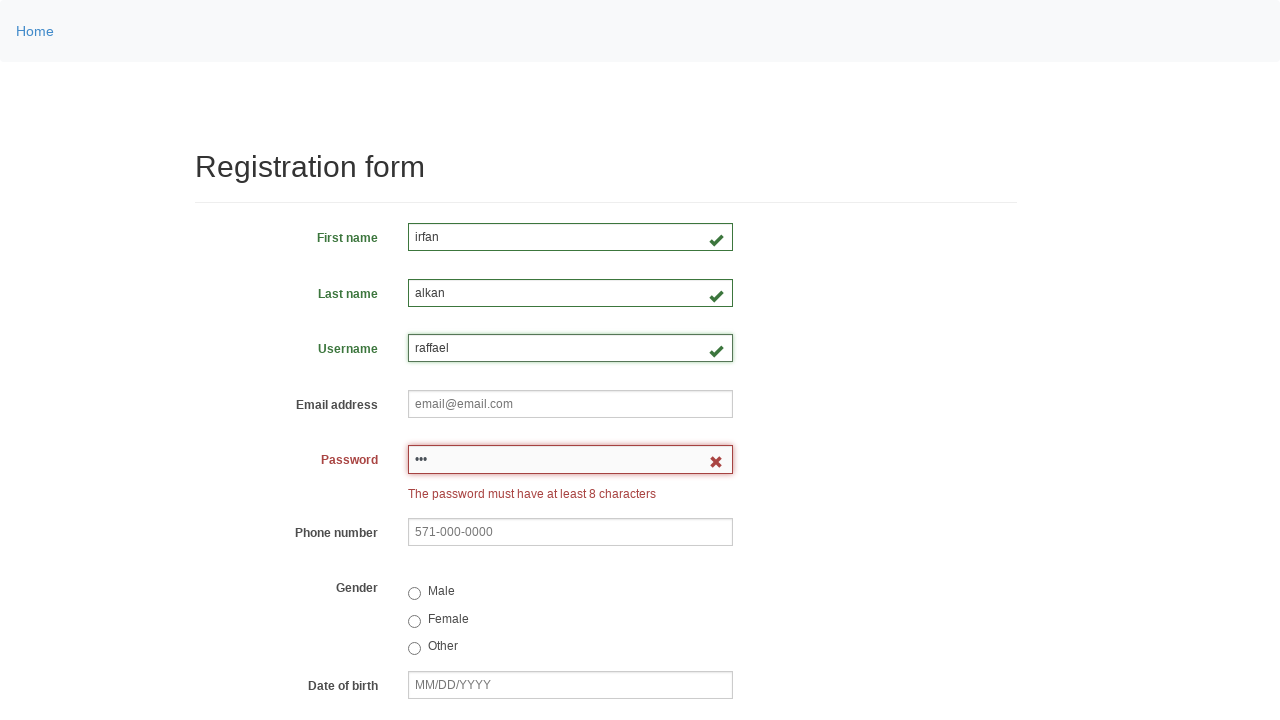

Selected male gender radio button at (414, 594) on input[value='male']
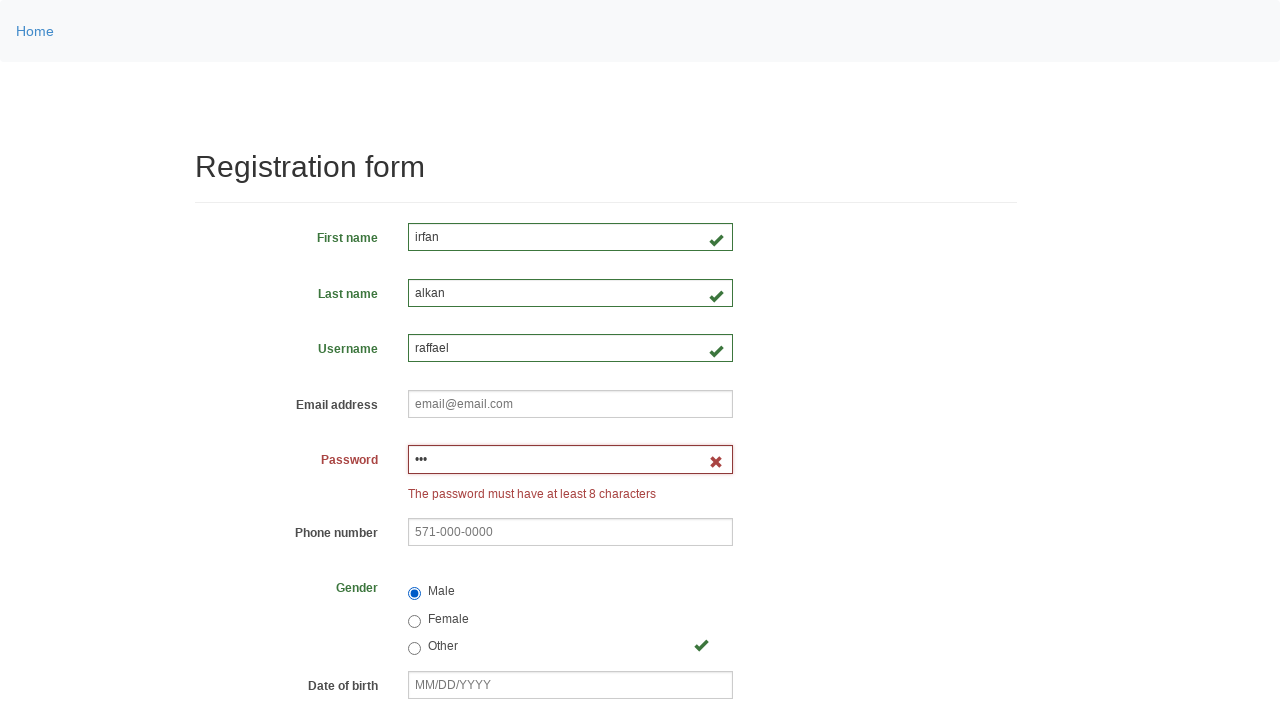

Selected department 'DE' from dropdown on select[name='department']
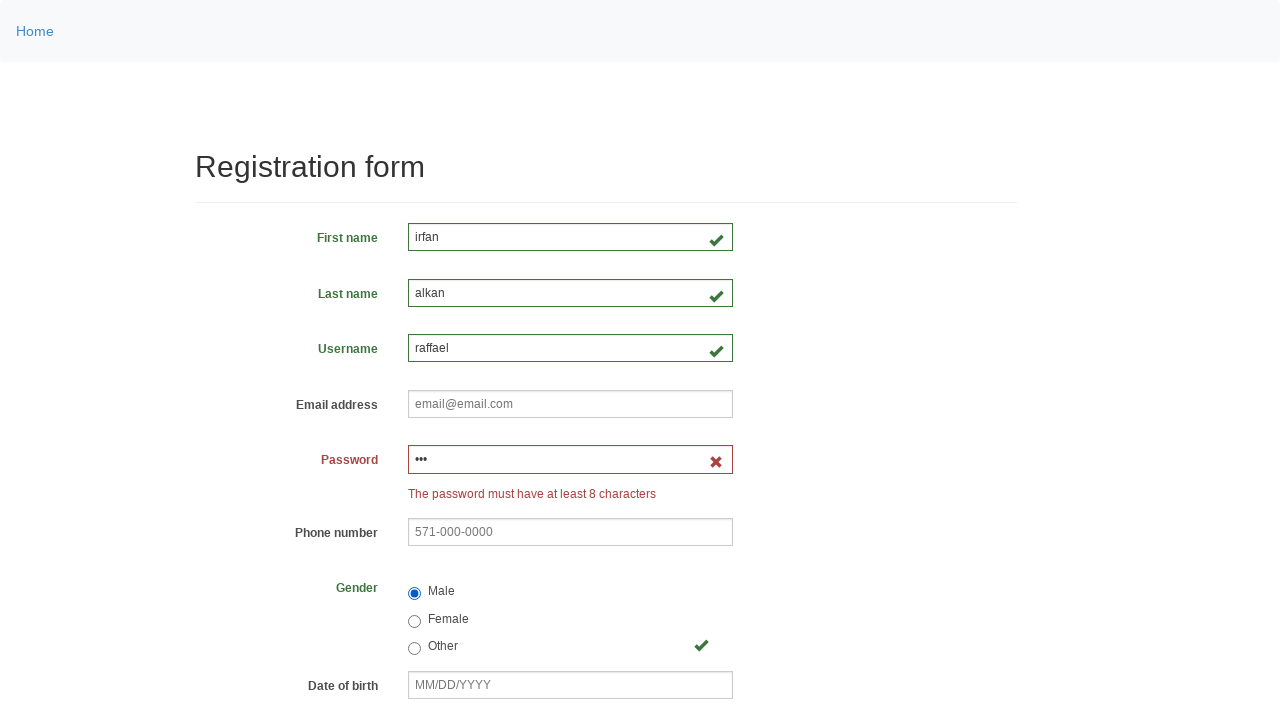

Selected job title (5th option) from dropdown on select[name='job_title']
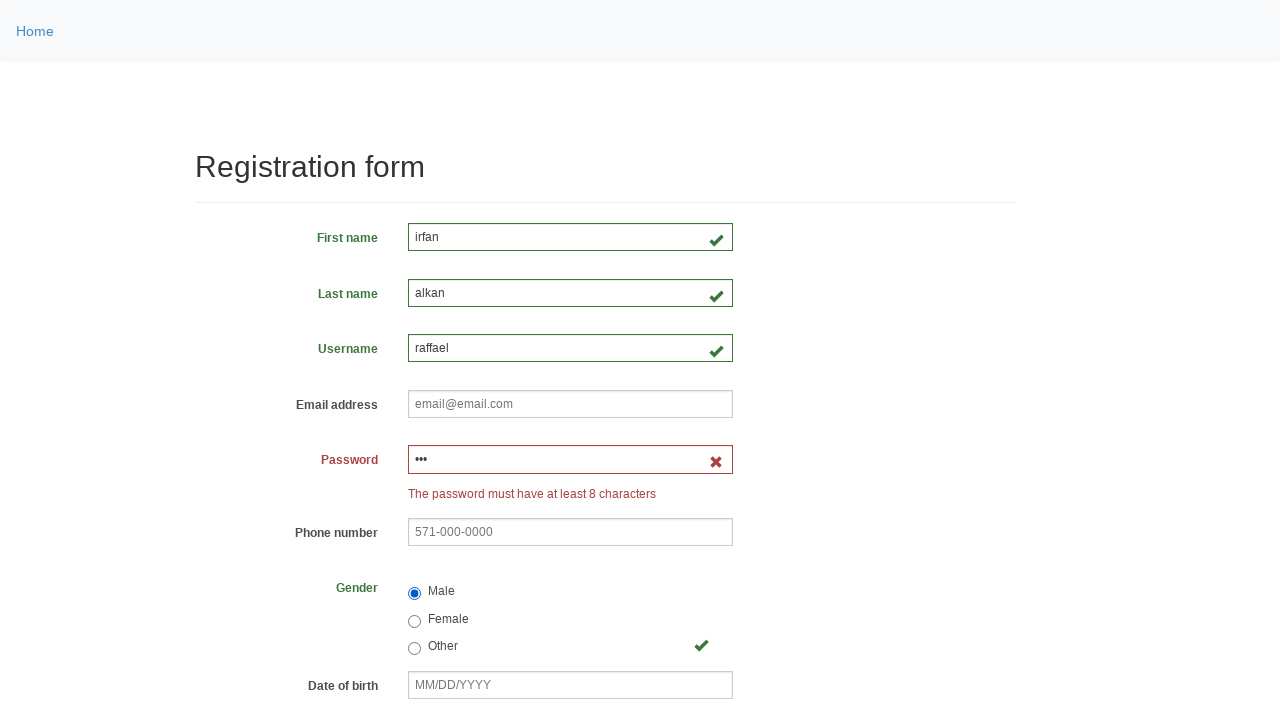

Checked Java programming language checkbox at (465, 468) on #inlineCheckbox2
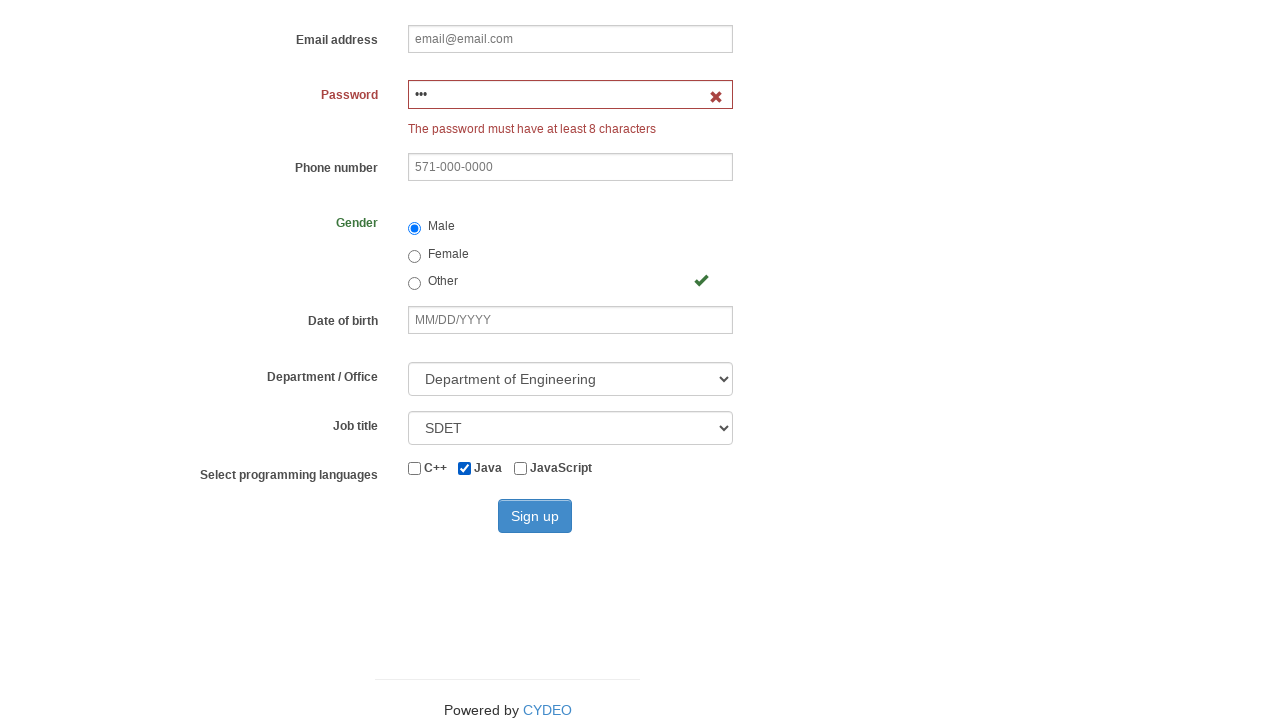

Clicked sign up button to submit registration form at (535, 516) on #wooden_spoon
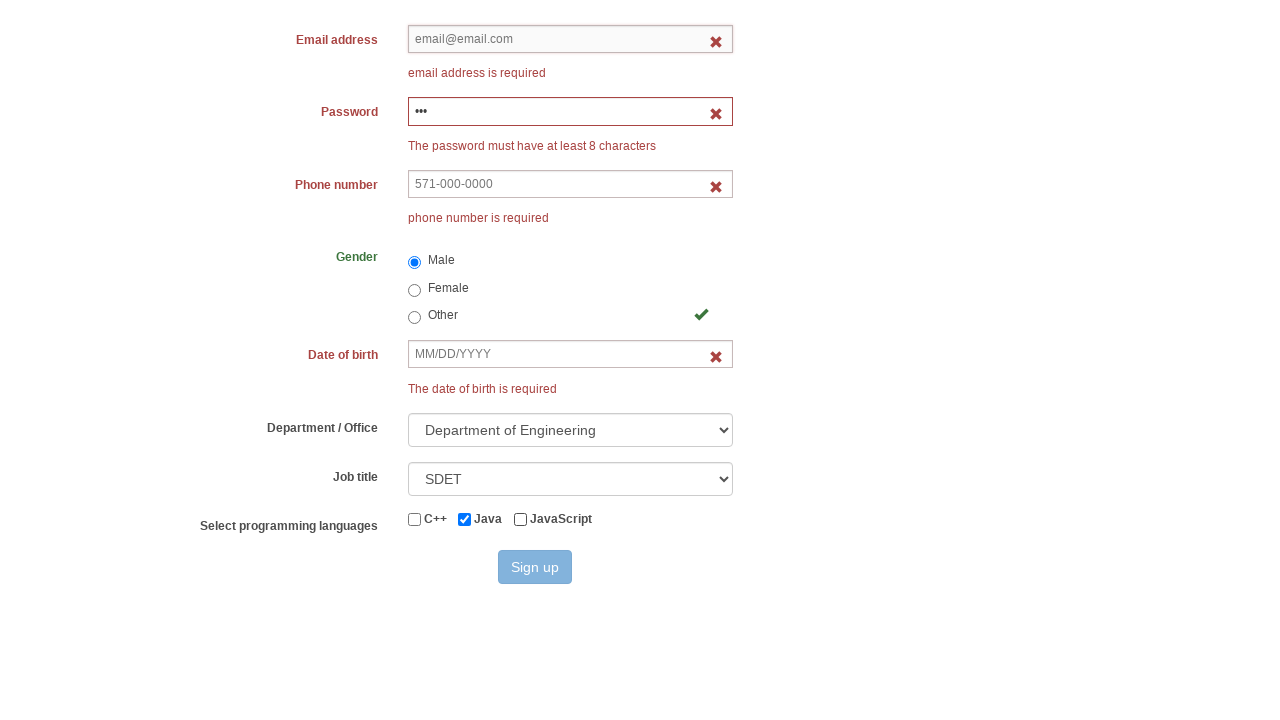

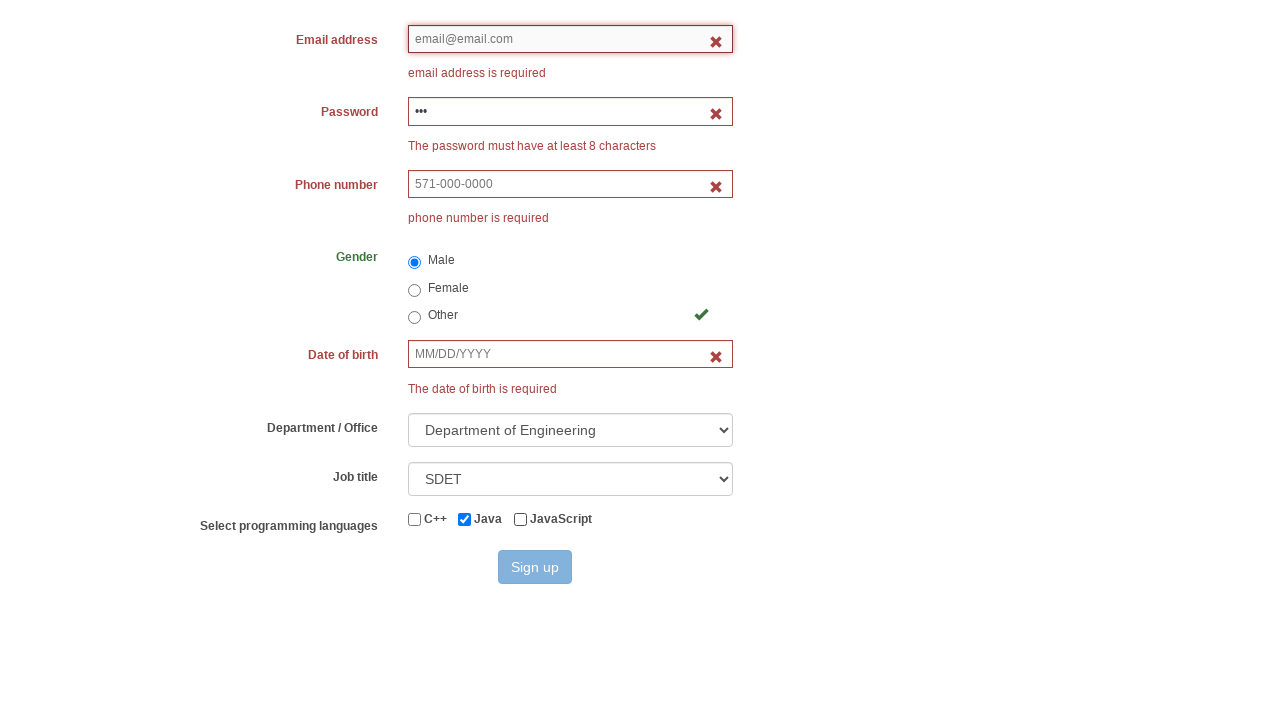